Tests the book review submission functionality by navigating to a book page, clicking on reviews tab, rating the book with 5 stars, and submitting a review with comment, name and email.

Starting URL: http://practice.automationtesting.in/

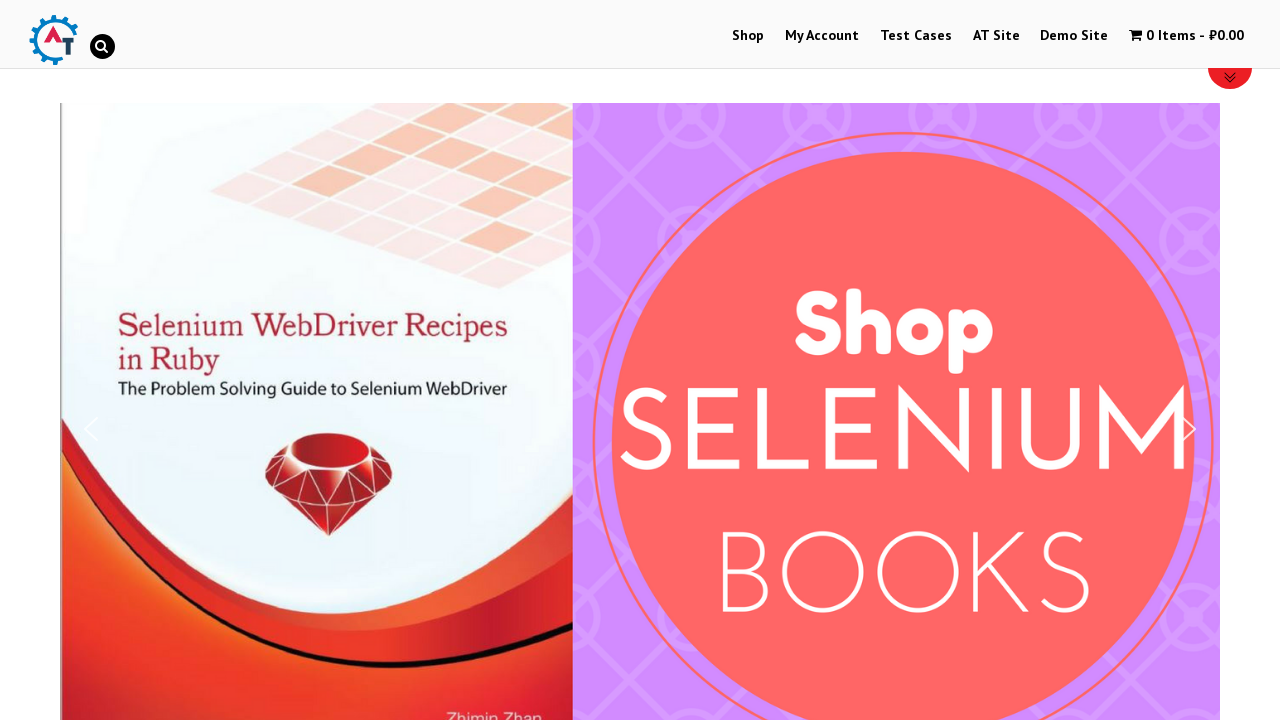

Scrolled down 600px to view available books
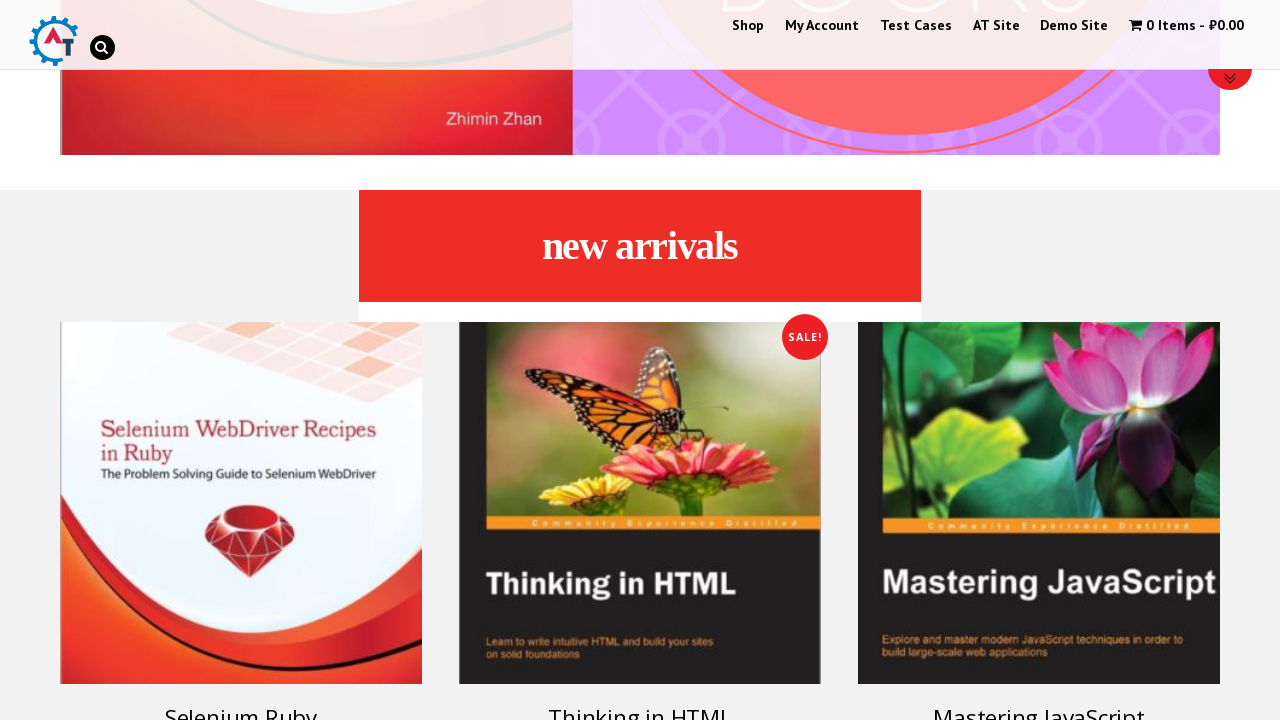

Clicked on Selenium Ruby book at (241, 702) on .post-160 > a > h3
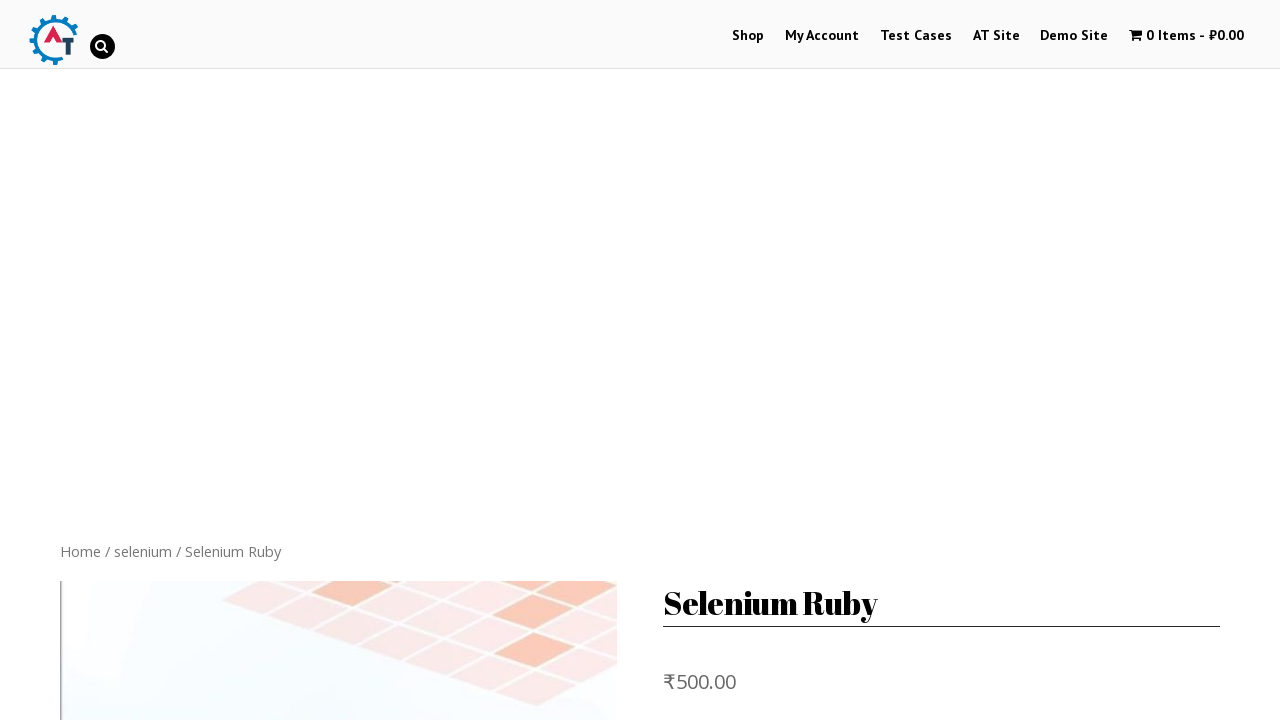

Clicked on Reviews tab at (309, 360) on [href='#tab-reviews']
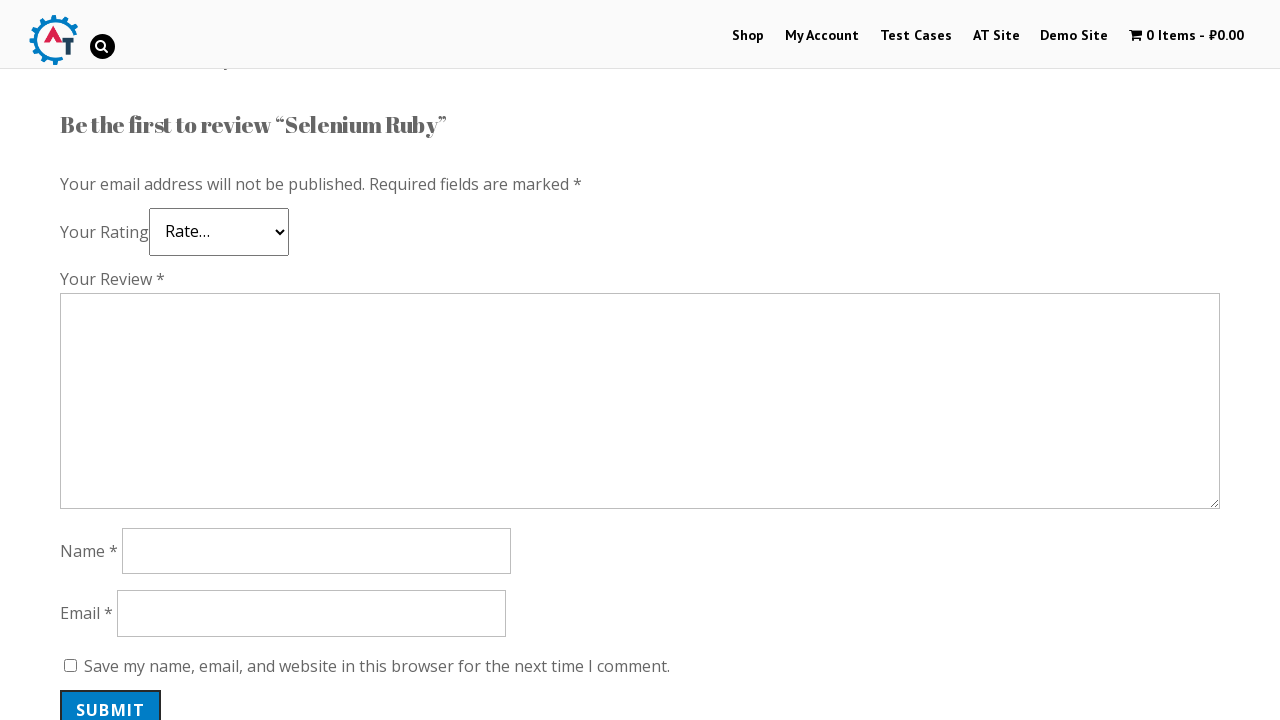

Rated the book with 5 stars at (132, 244) on .stars > span > a:nth-child(5)
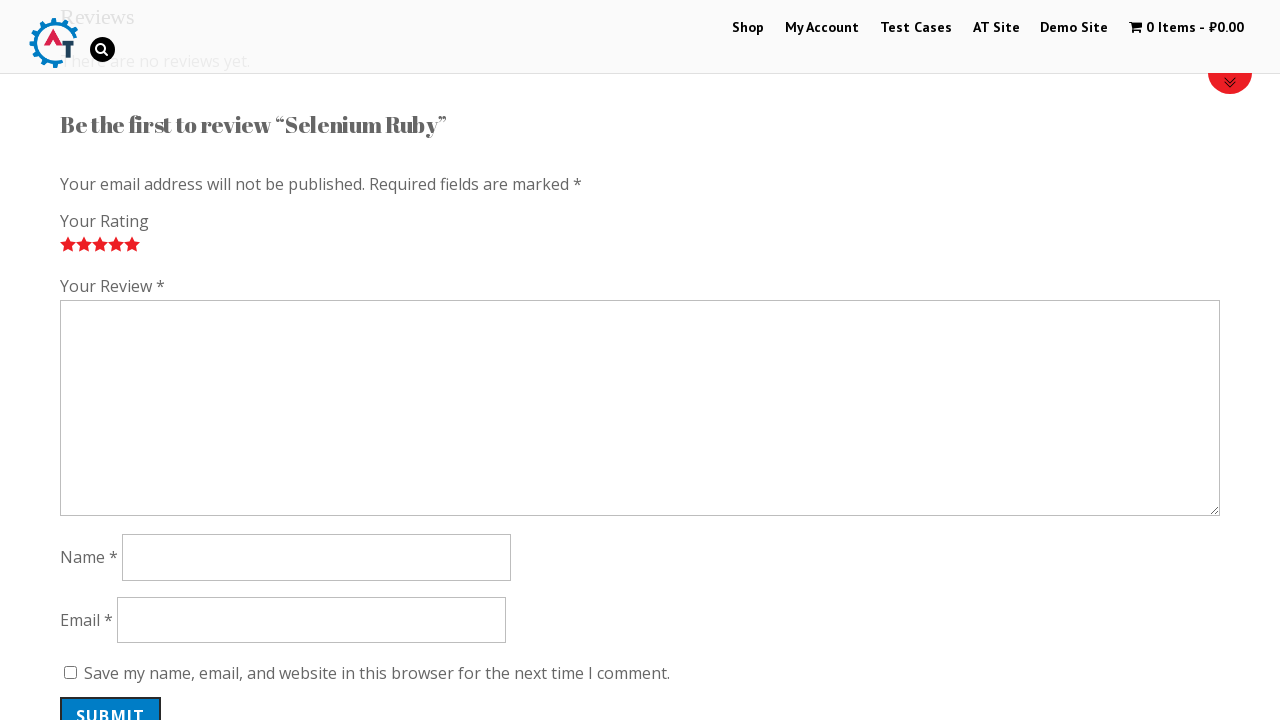

Filled review comment field with 'Nice book!' on #comment
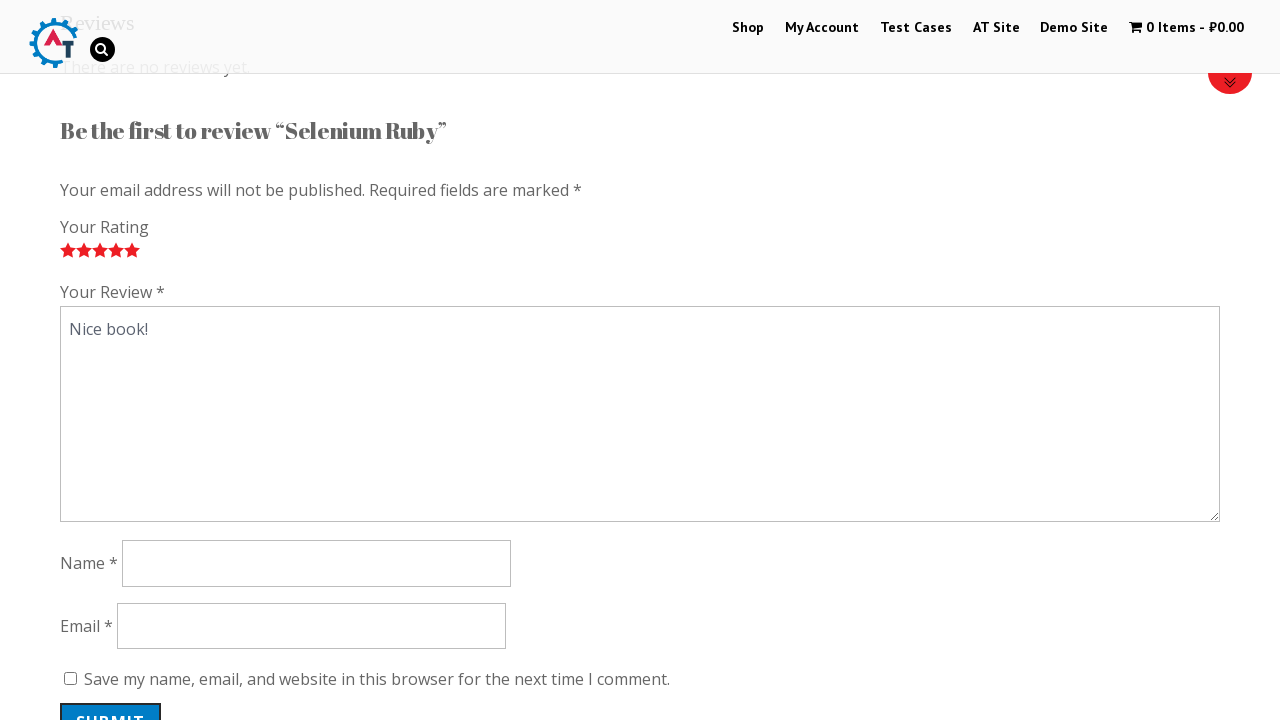

Filled name field with 'Kristina' on #author
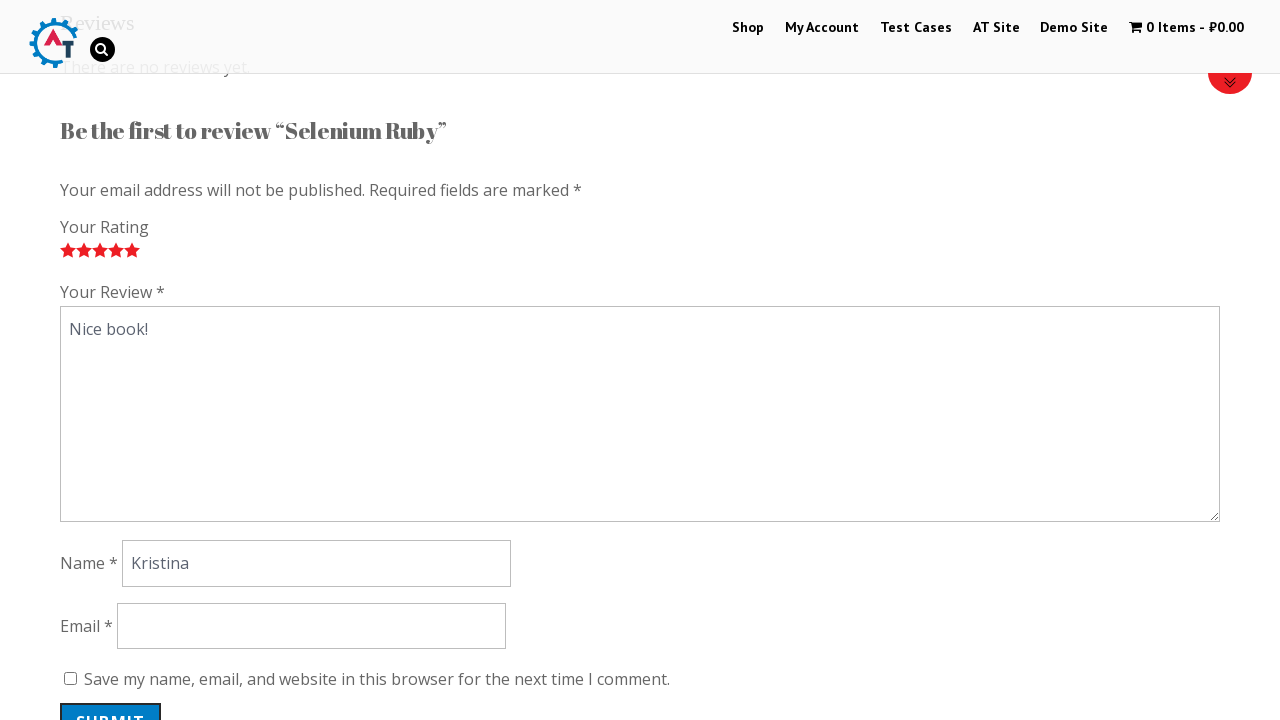

Filled email field with 'mail@mail.com' on #email
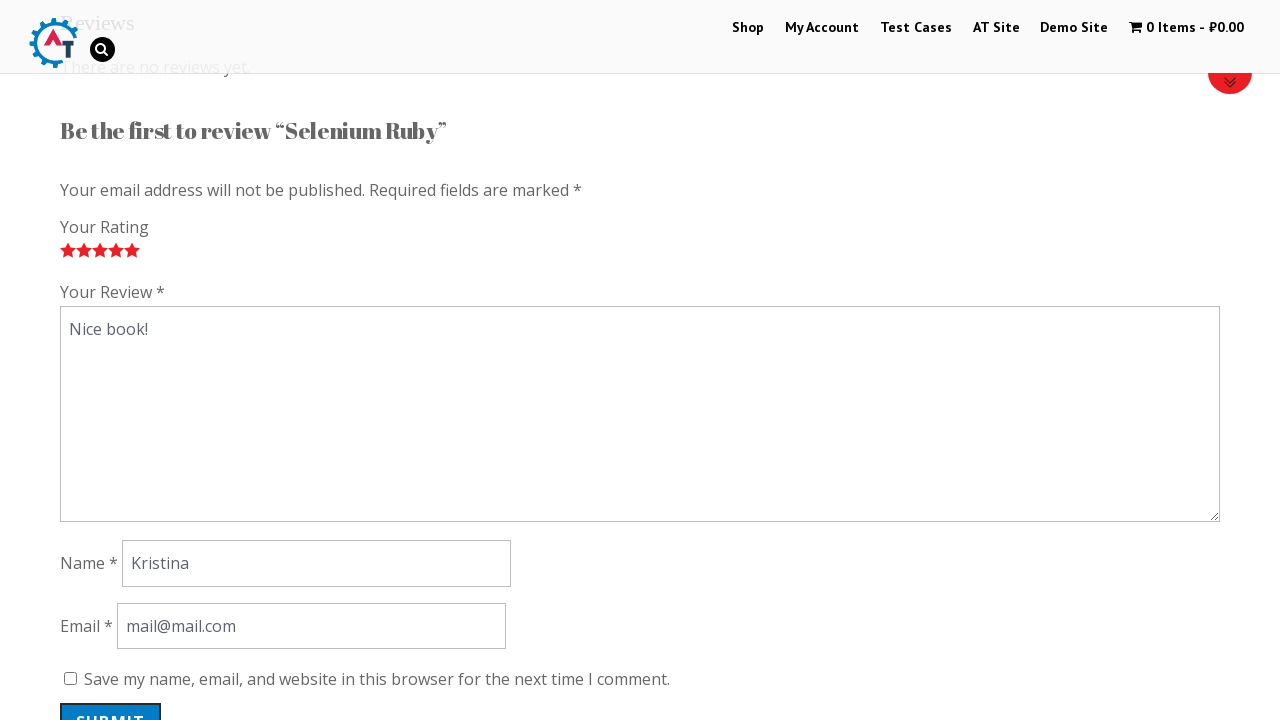

Submitted the book review at (111, 700) on .form-submit input
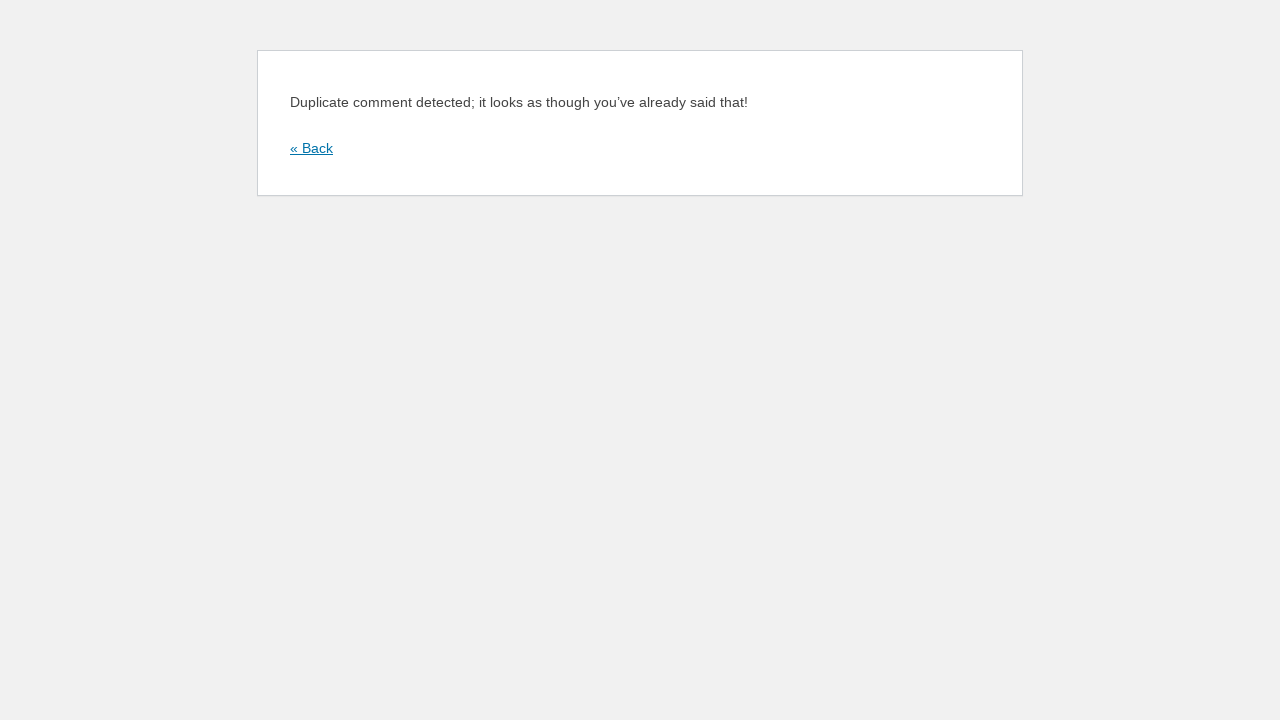

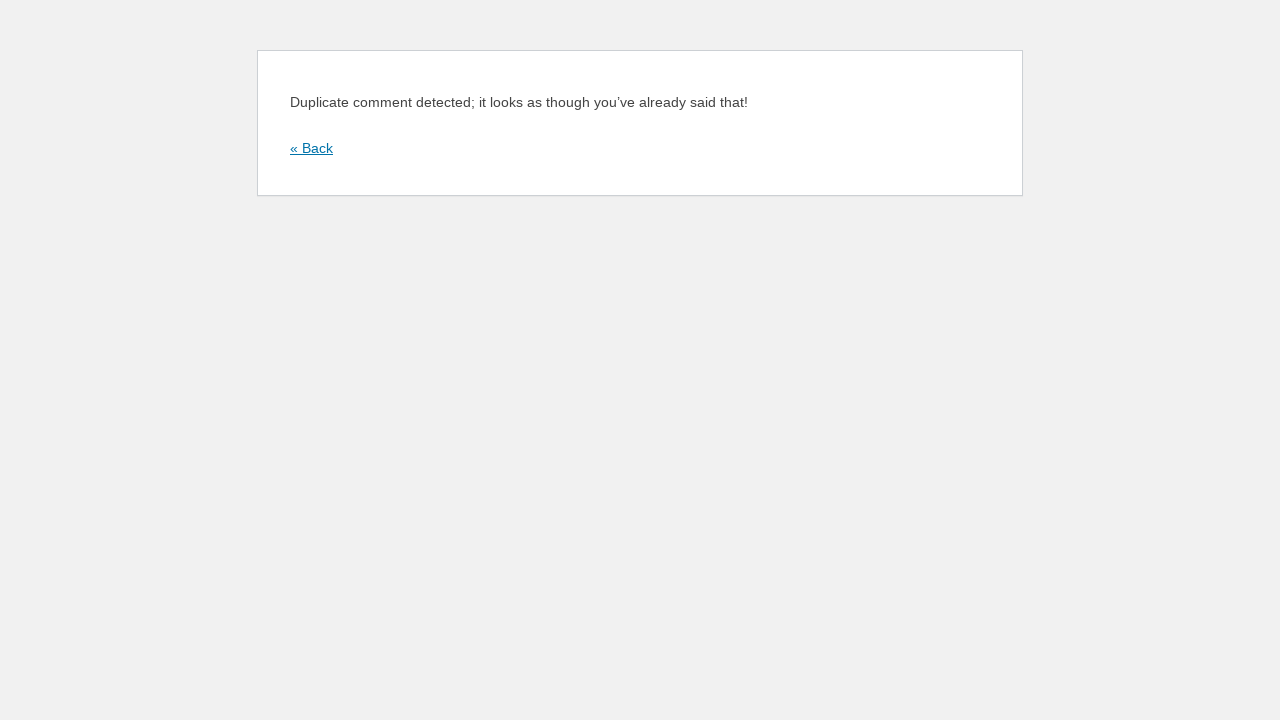